Tests email validation by entering an email with invalid domain

Starting URL: https://polis812.github.io/vacuu/

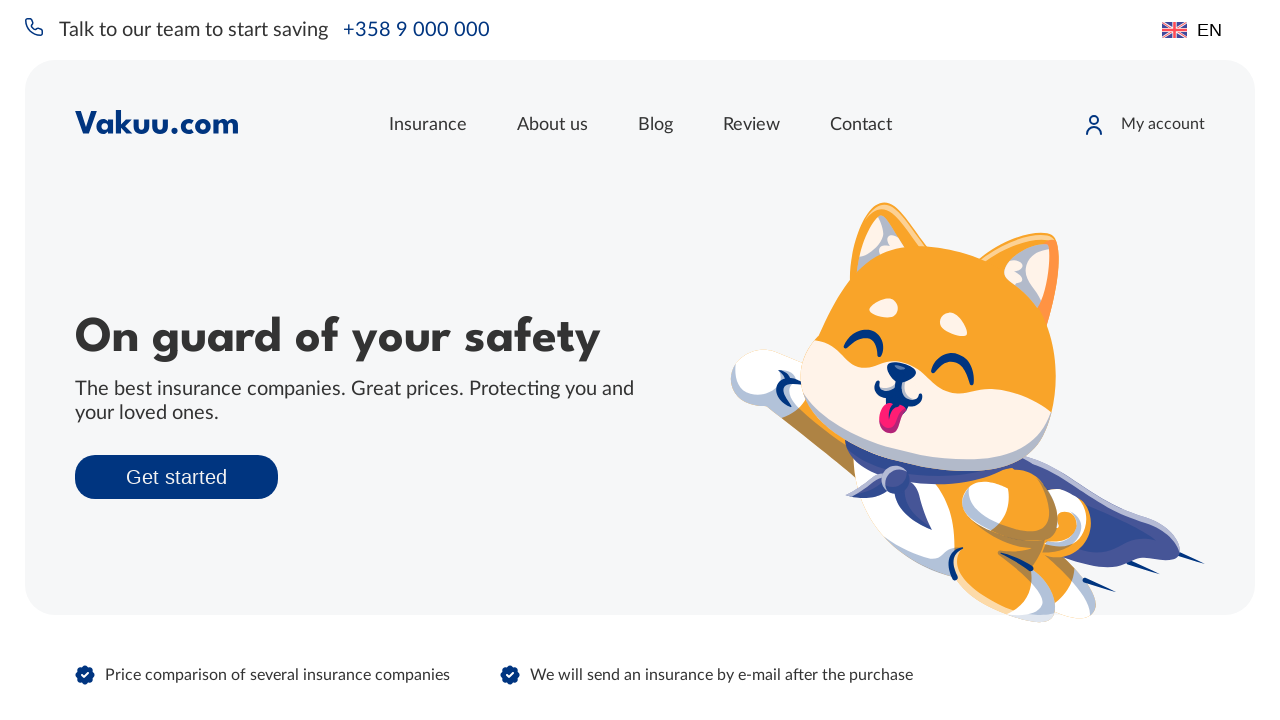

Email input field is visible
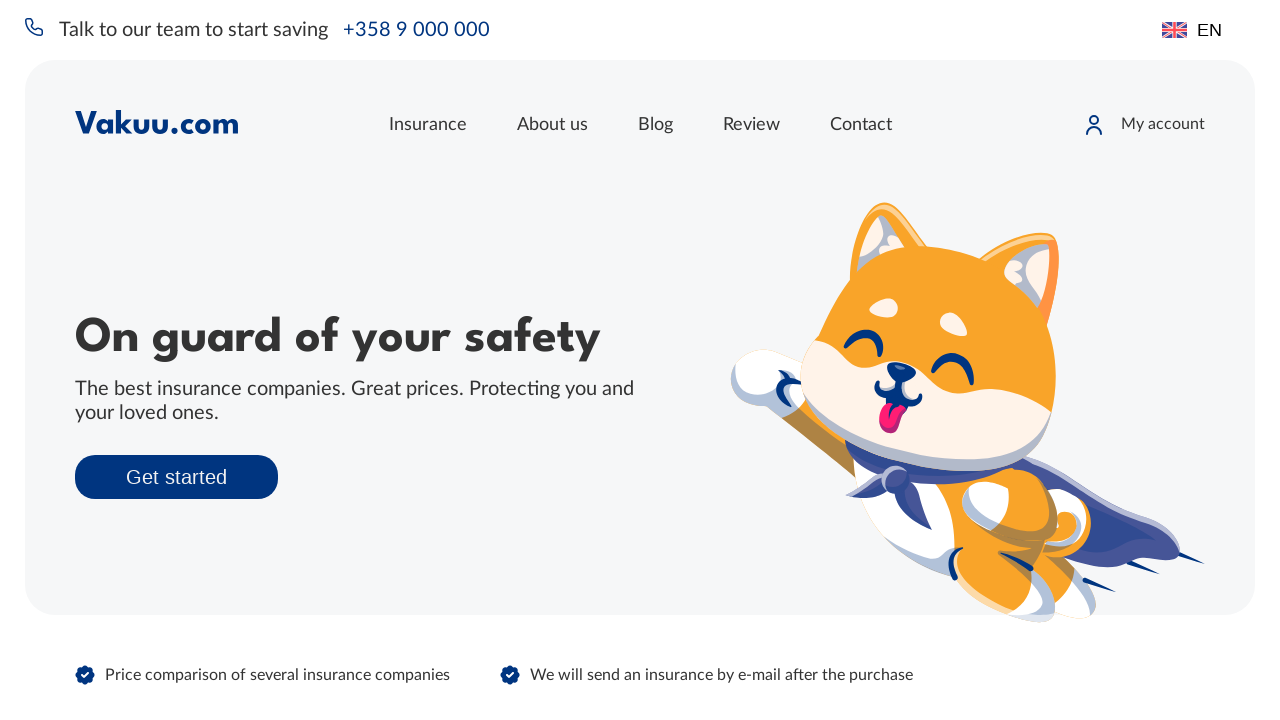

Filled email input with invalid domain 'testietest@invalid.domain' on xpath=//*[@id="app"]/footer/div[1]/div[4]/div/div/input
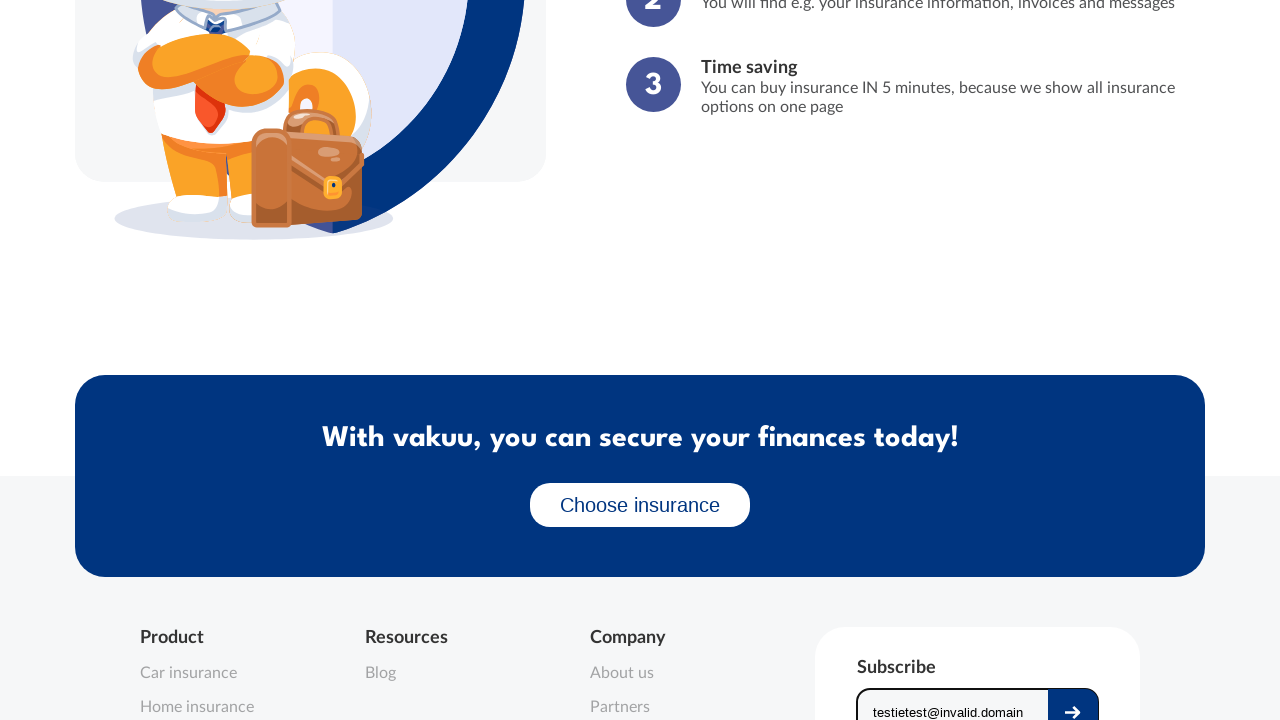

Clicked submit button to submit invalid email at (1073, 697) on xpath=//*[@id="app"]/footer/div[1]/div[4]/div/div/div
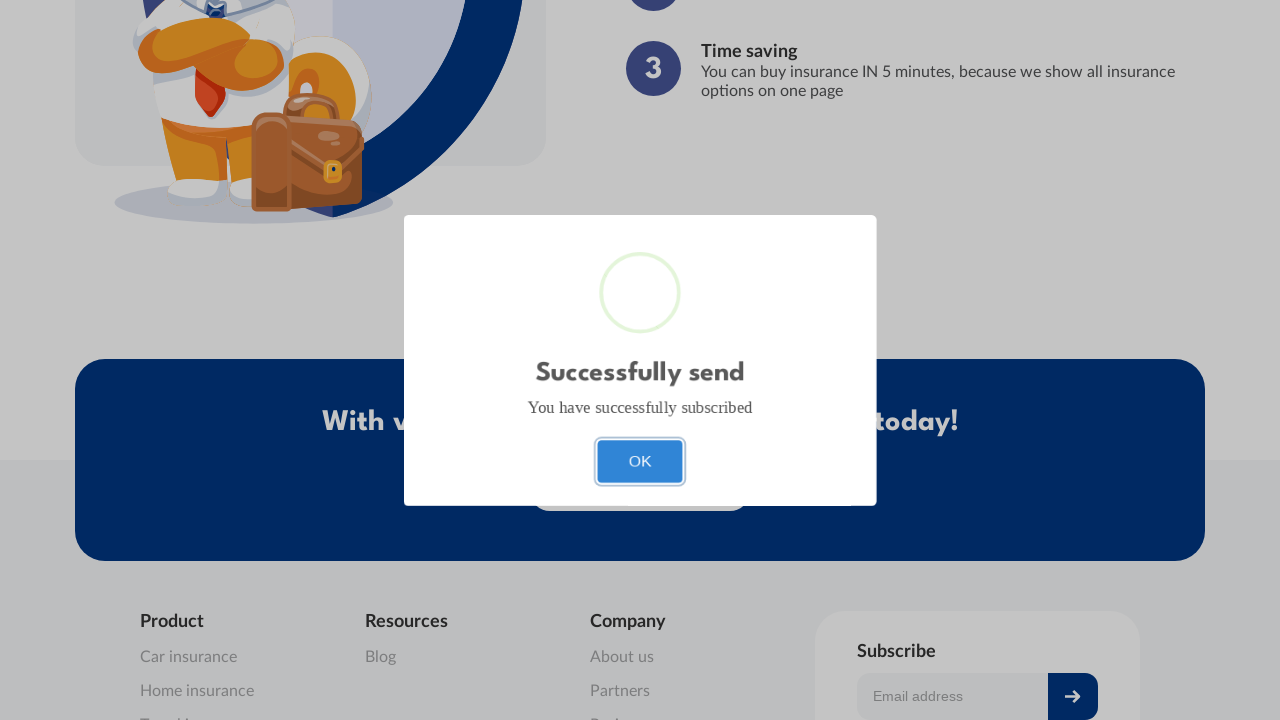

Success message appeared after submitting invalid email
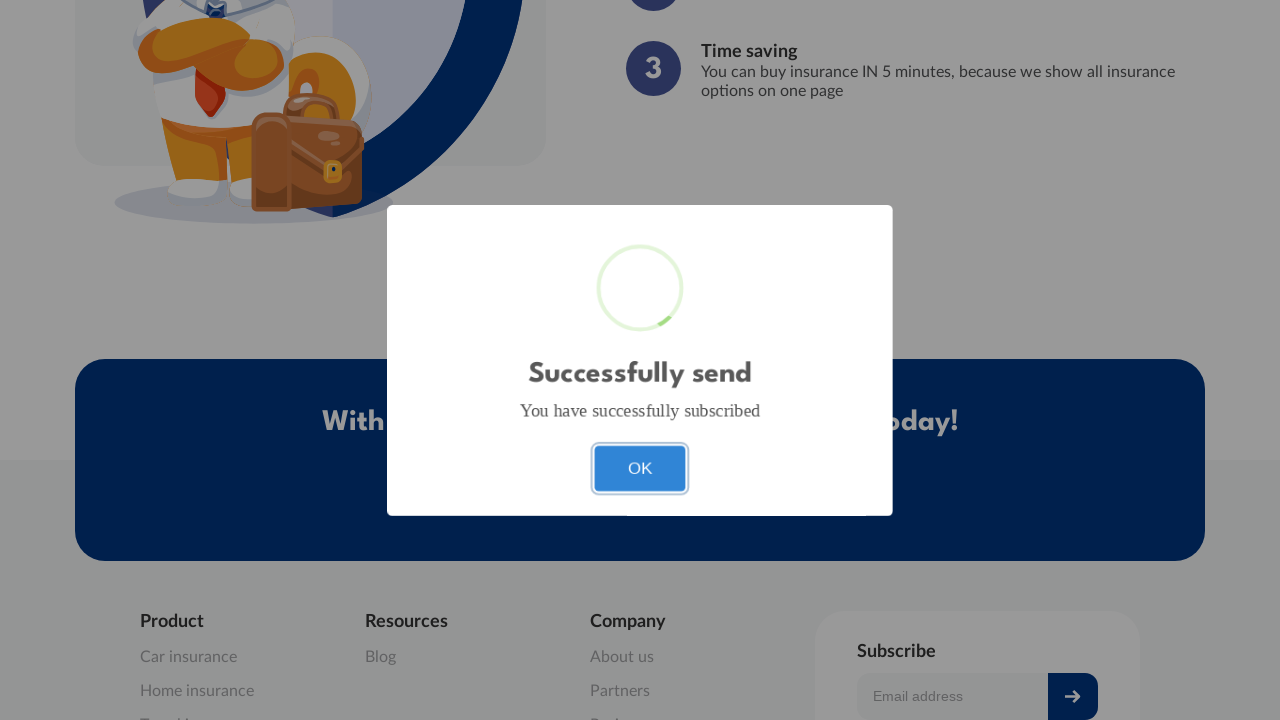

Retrieved success message text: 'You have successfully subscribed'
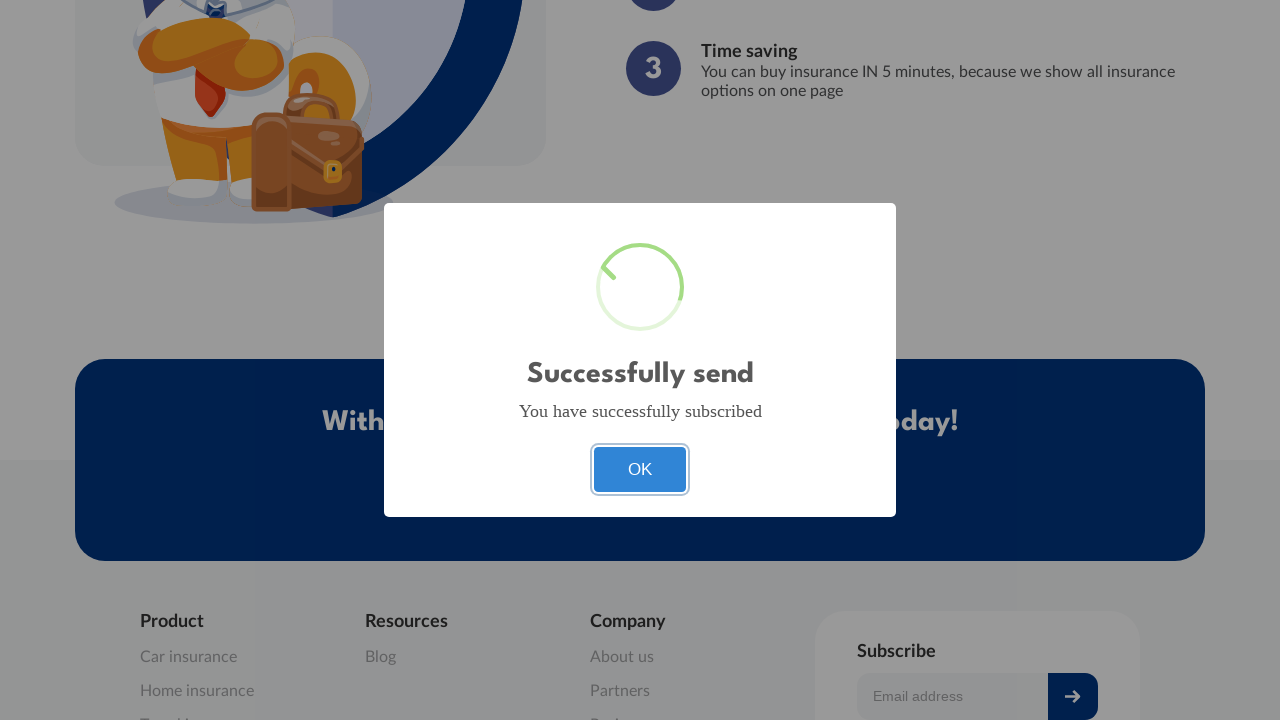

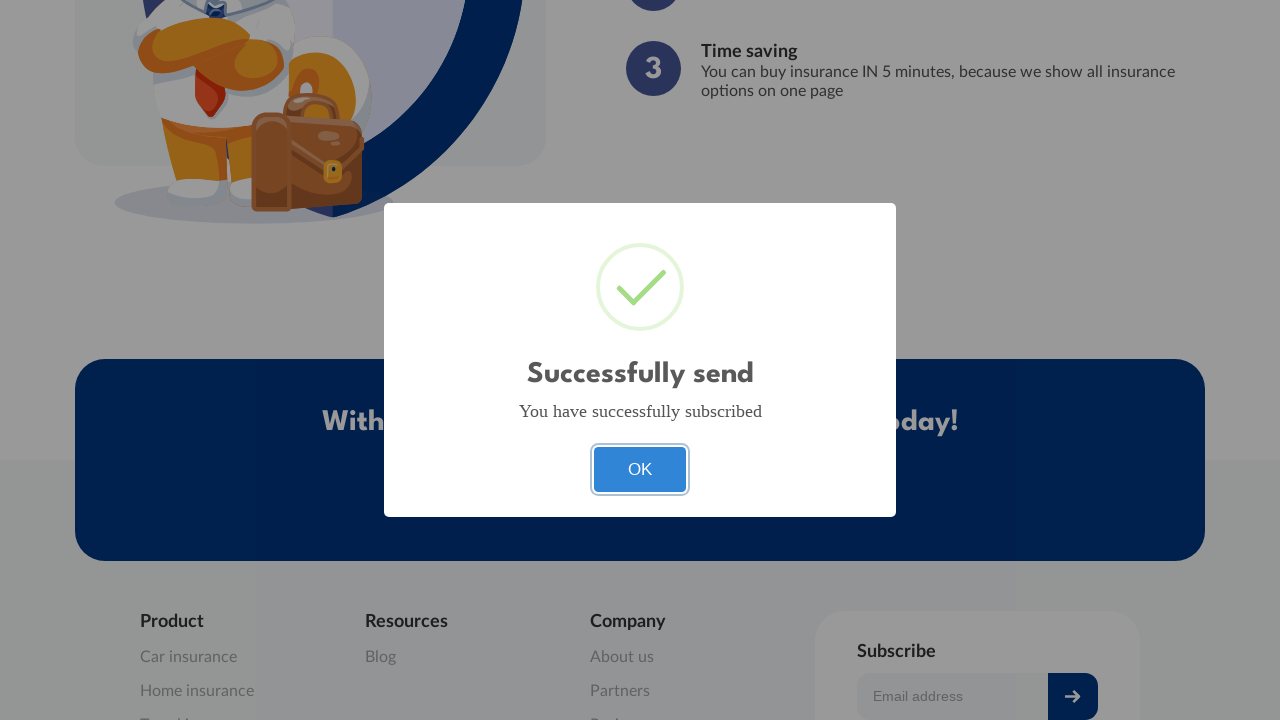